Tests virtual keyboard functionality by navigating to the Virtual Keyboard section and filling email and password fields, then clicking submit.

Starting URL: https://demoapps.qspiders.com/

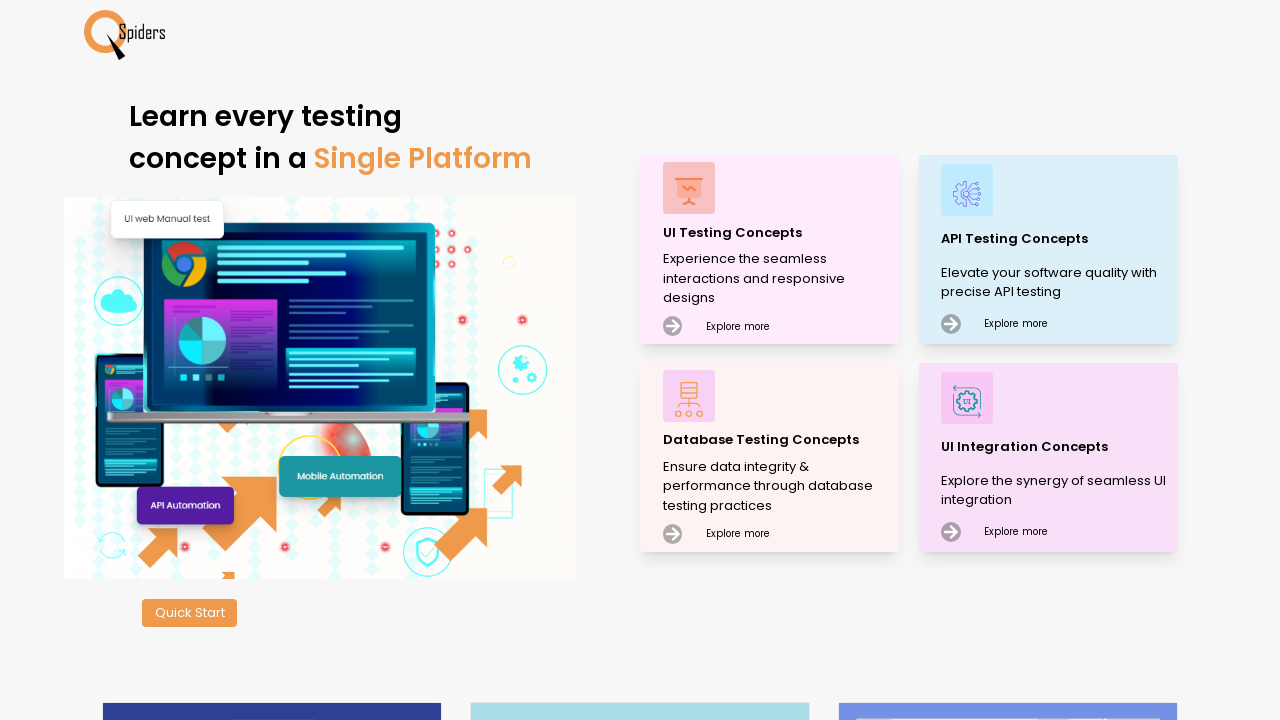

Clicked on UI Testing Concepts at (778, 232) on xpath=//p[text()='UI Testing Concepts']
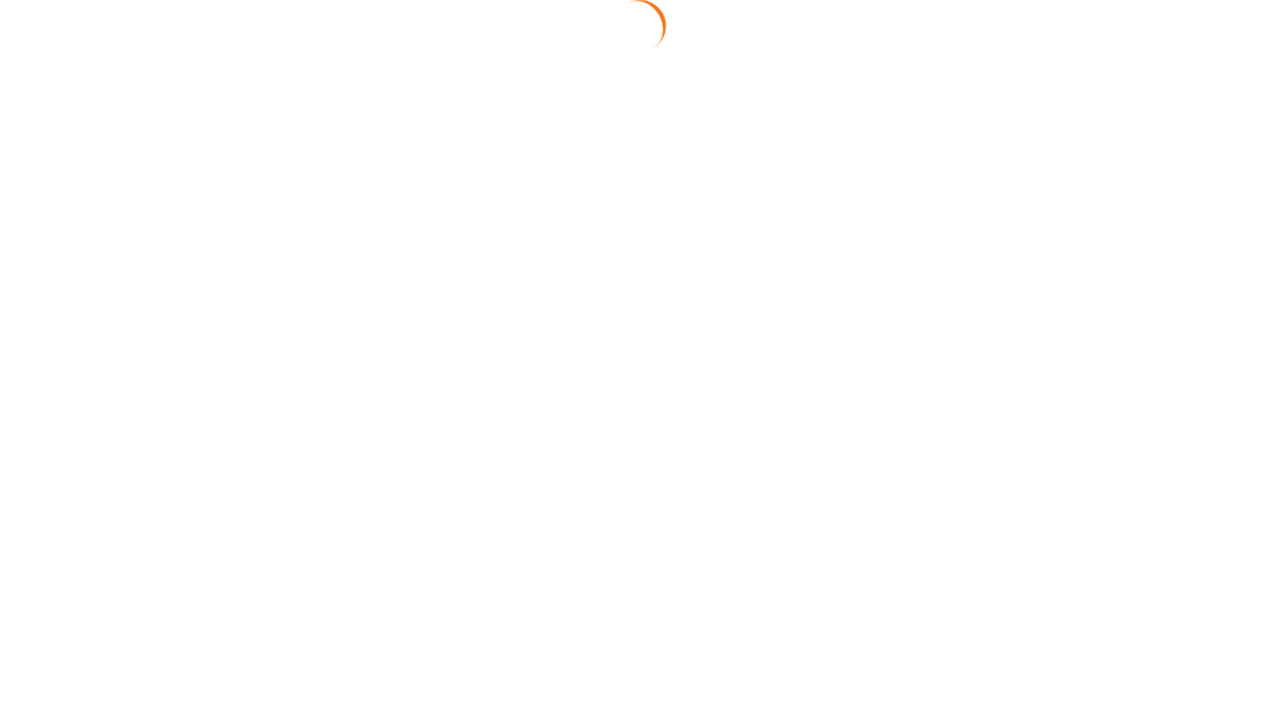

Clicked on Keyboard Actions section at (78, 696) on xpath=//section[text()='Keyboard Actions']
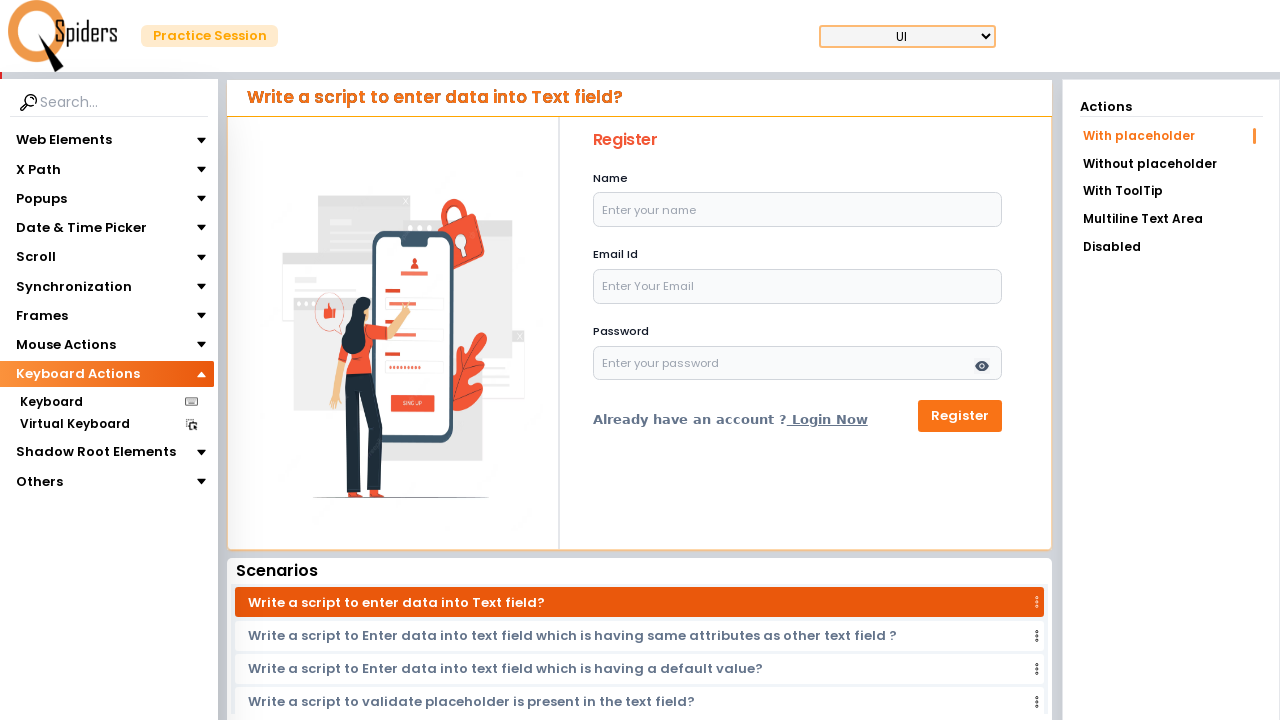

Clicked on Virtual Keyboard option at (74, 425) on xpath=//section[text()='Virtual Keyboard']
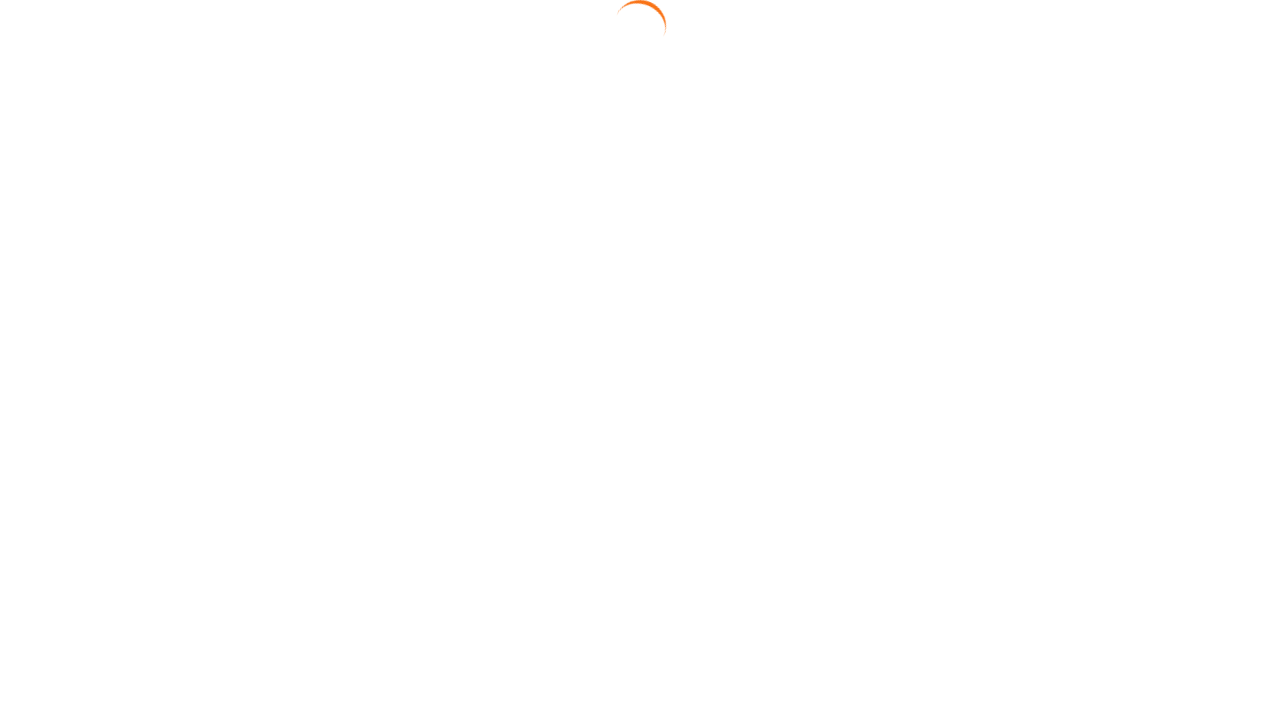

Filled email field with 'ravi@gmail.com' on input[placeholder='Enter Your Email']
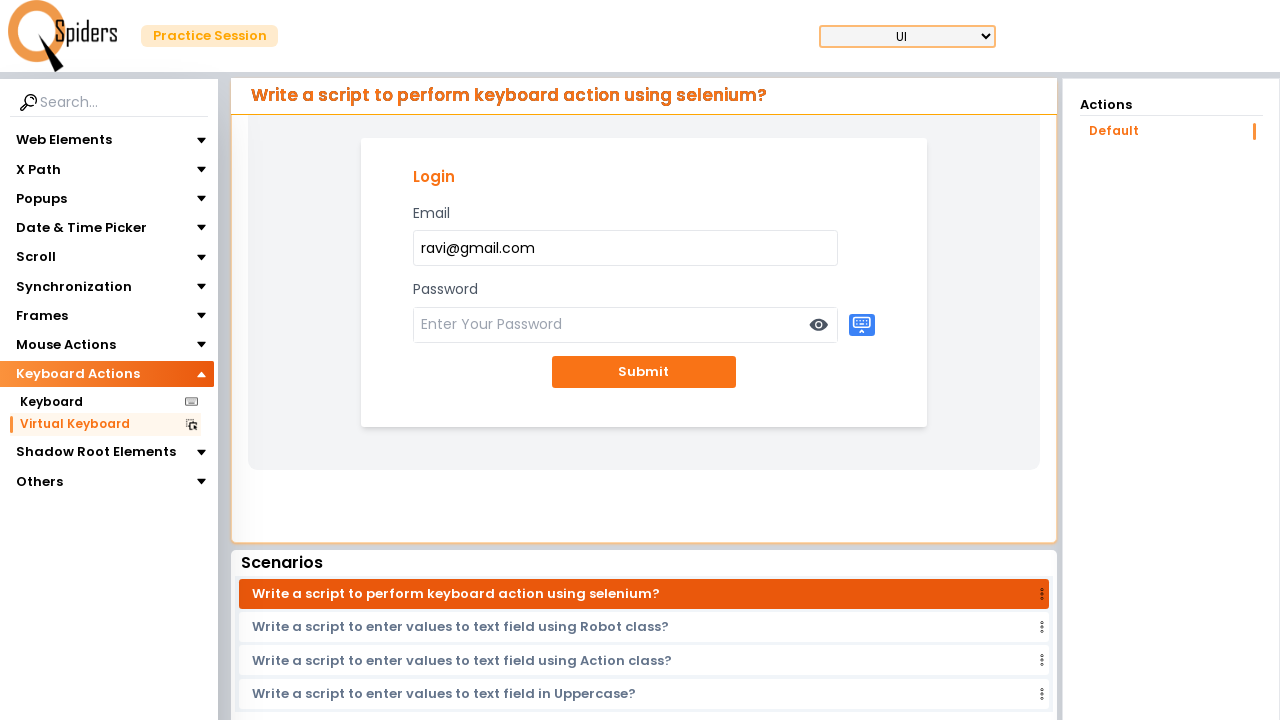

Filled password field with '123456' on input#password
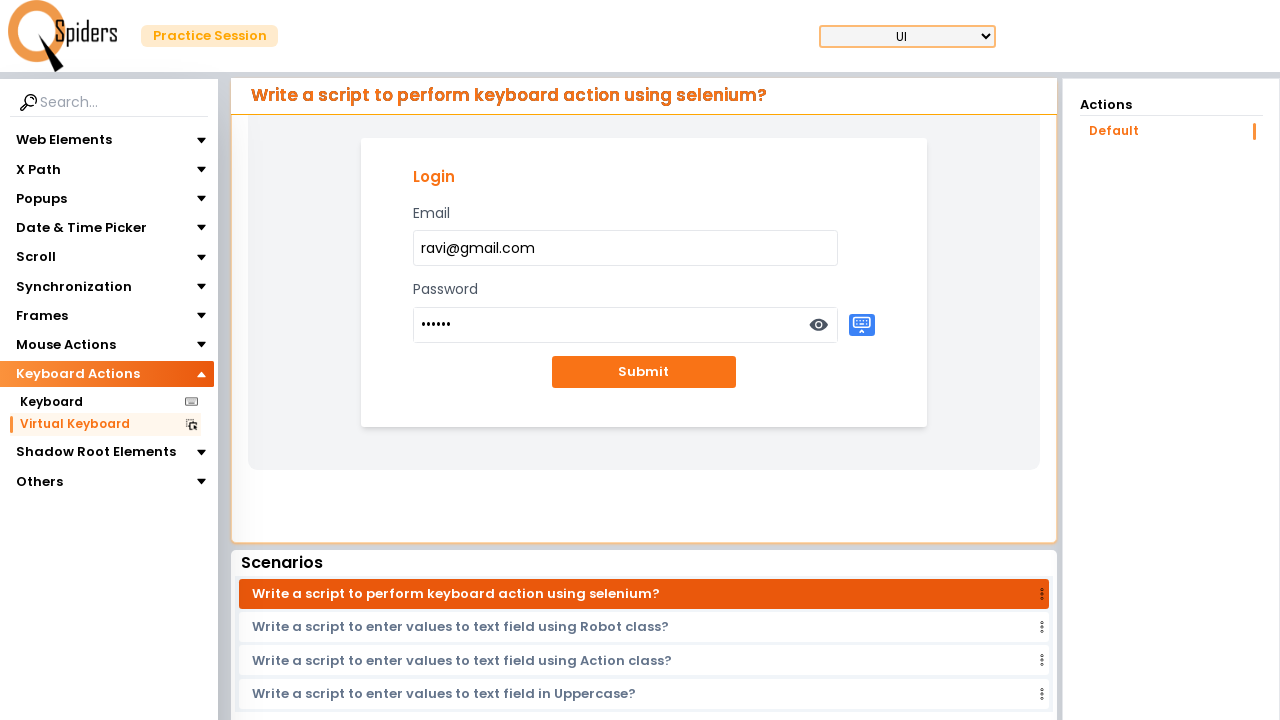

Clicked Submit button to complete virtual keyboard test at (644, 372) on xpath=//button[text()='Submit']
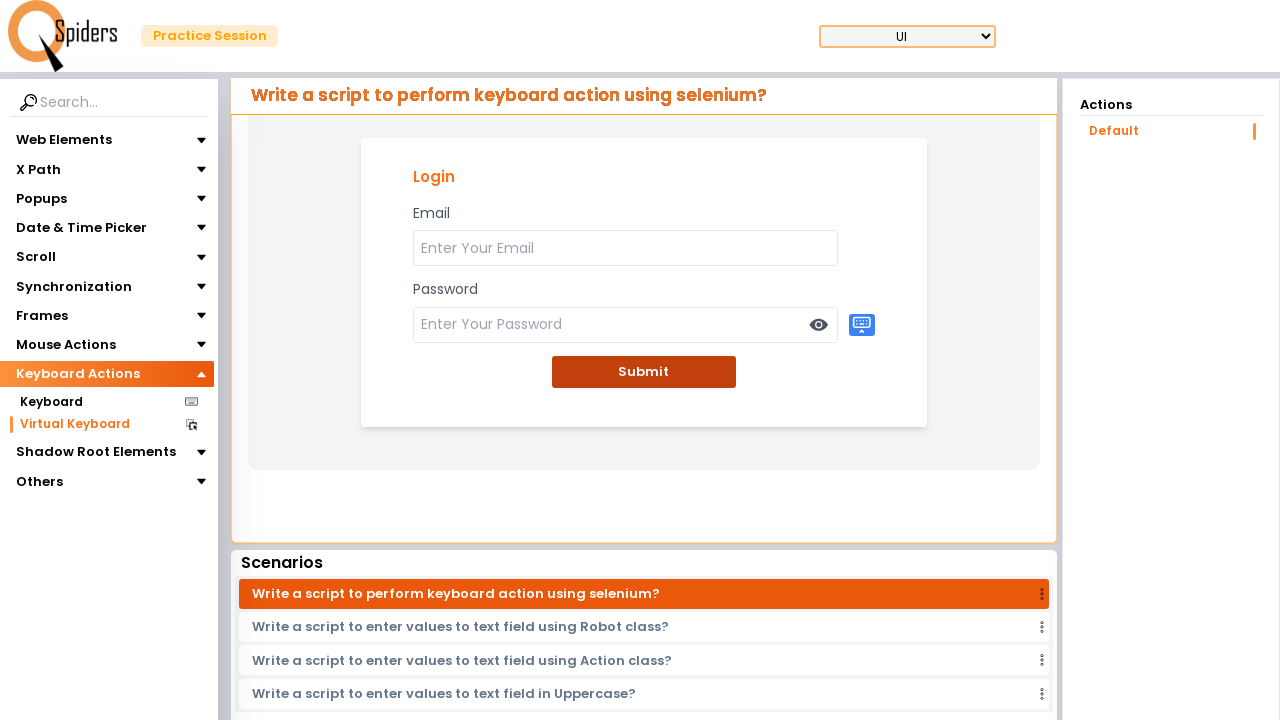

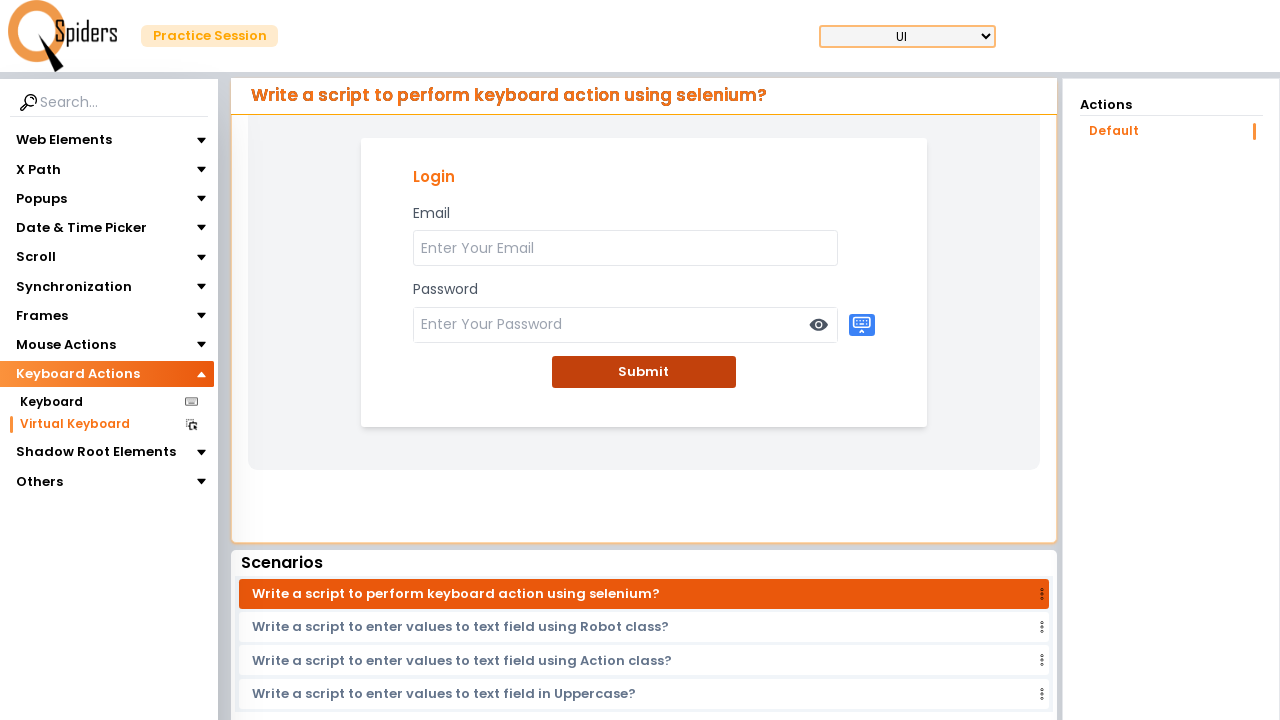